Tests the Playwright homepage by verifying the title contains "Playwright", checking the "Get Started" link has the correct href attribute, clicking it, and verifying navigation to the intro page.

Starting URL: https://playwright.dev

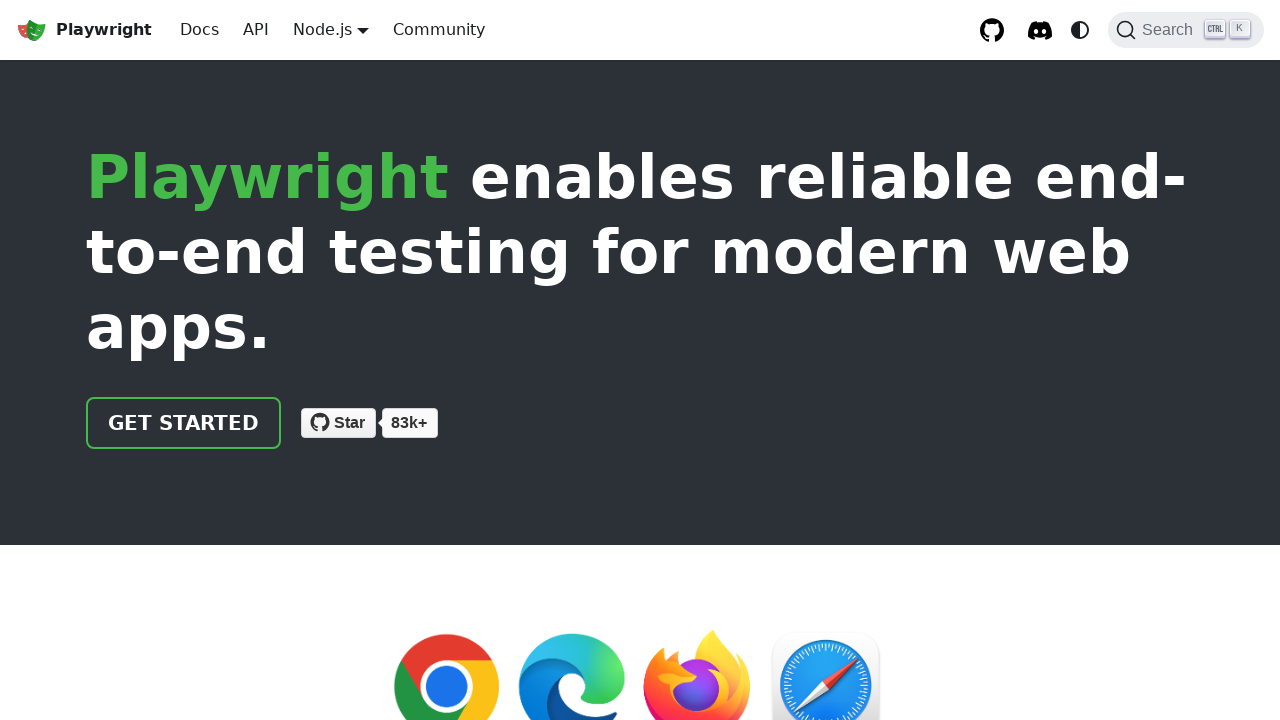

Verified page title contains 'Playwright'
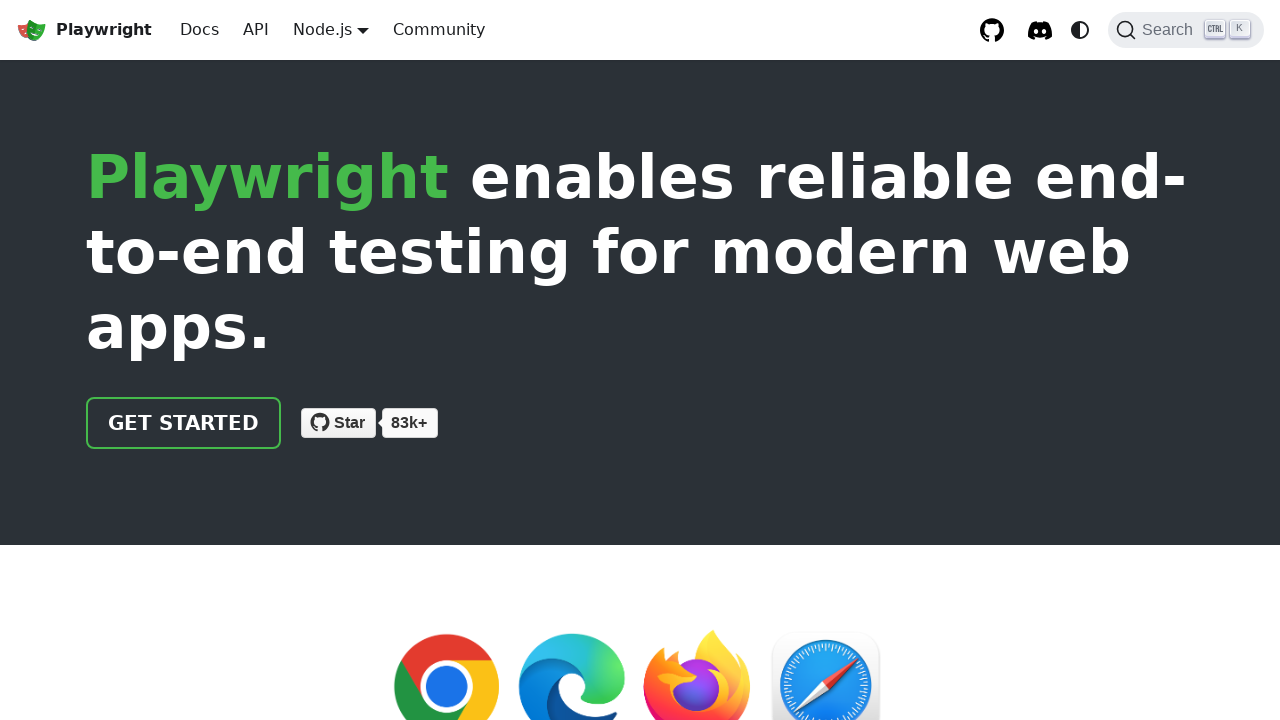

Located the 'Get Started' link
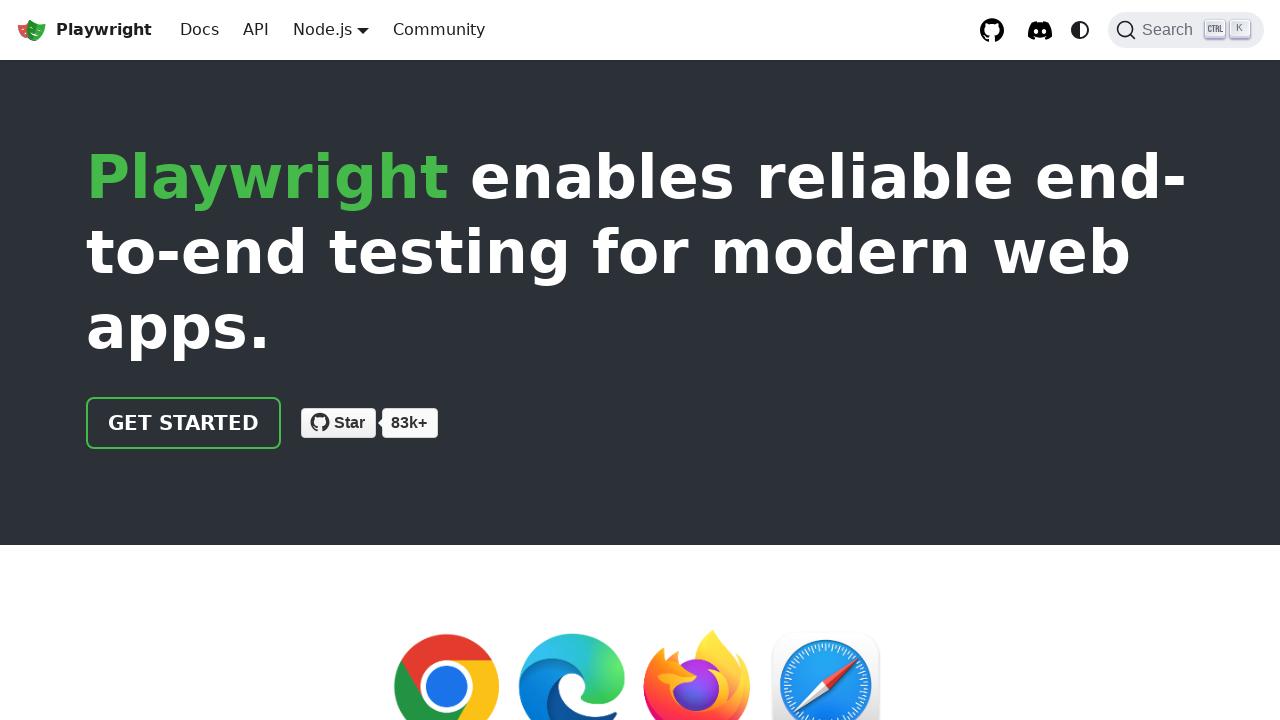

Verified 'Get Started' link href attribute is '/docs/intro'
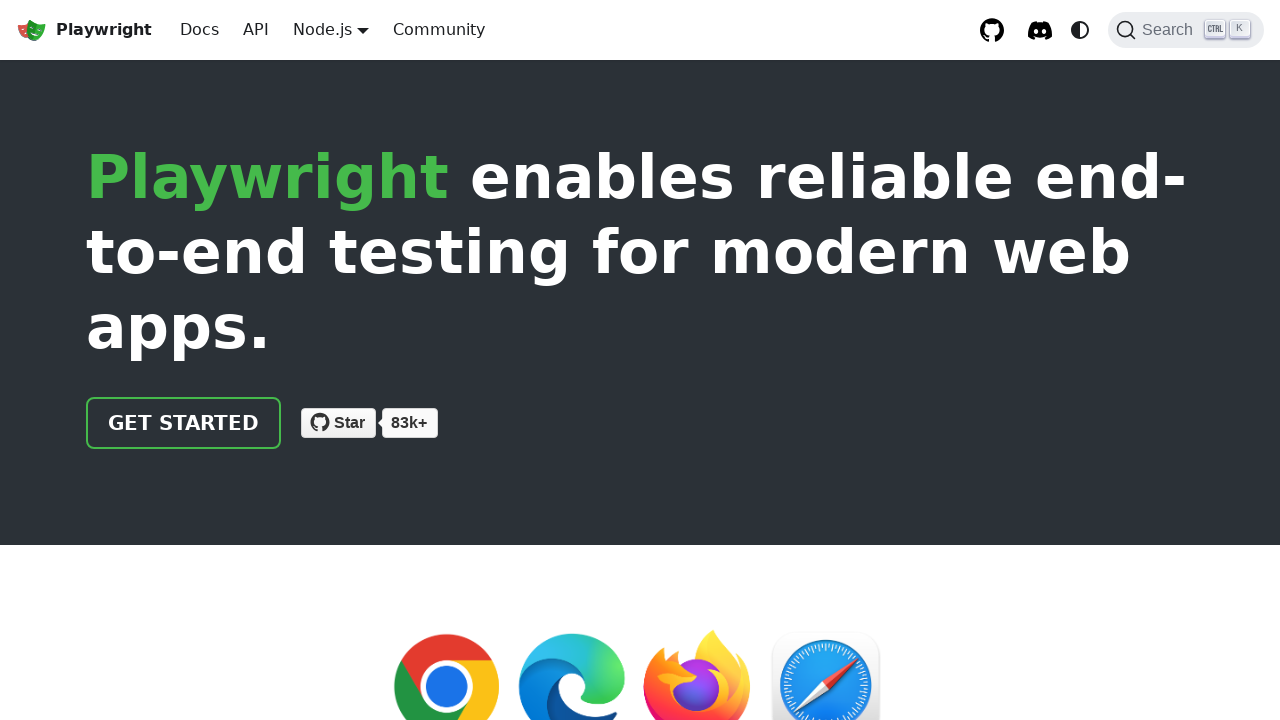

Clicked the 'Get Started' link at (184, 423) on text=Get Started
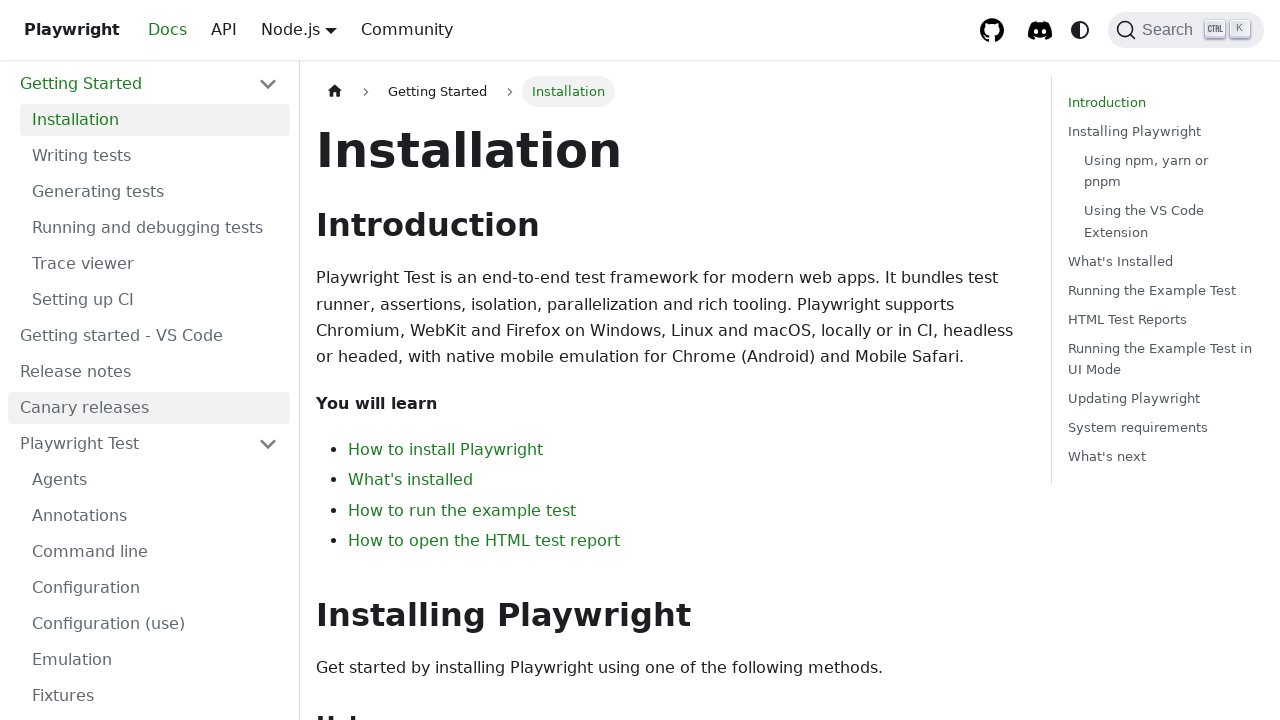

Navigated to intro page and URL verified to contain 'intro'
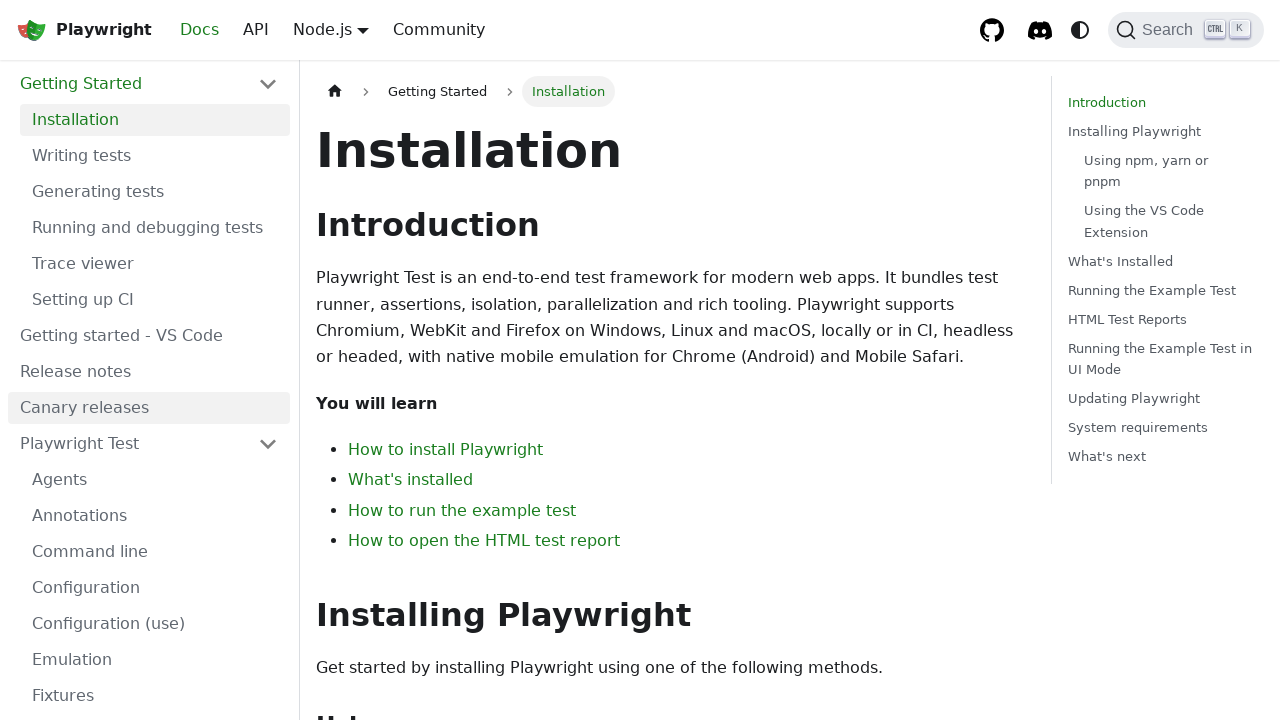

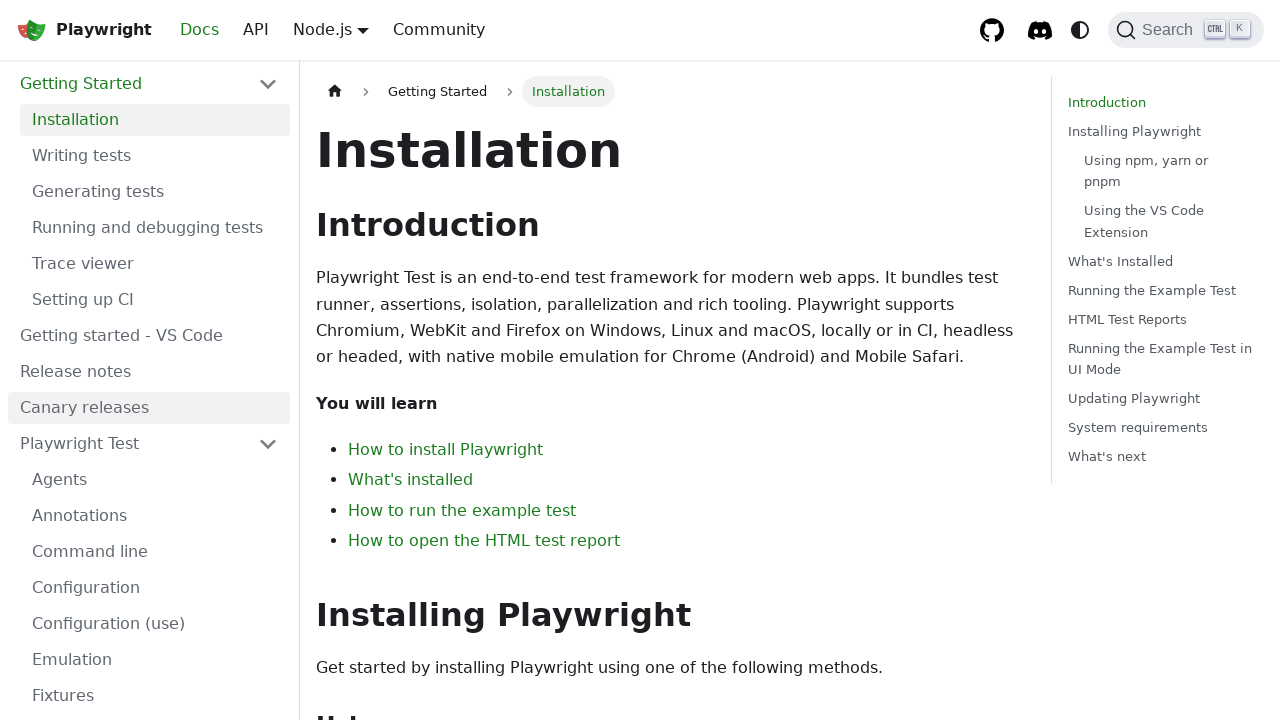